Tests basic page navigation by scrolling down and then back up on The Testing Academy homepage using keyboard actions

Starting URL: https://thetestingacademy.com/

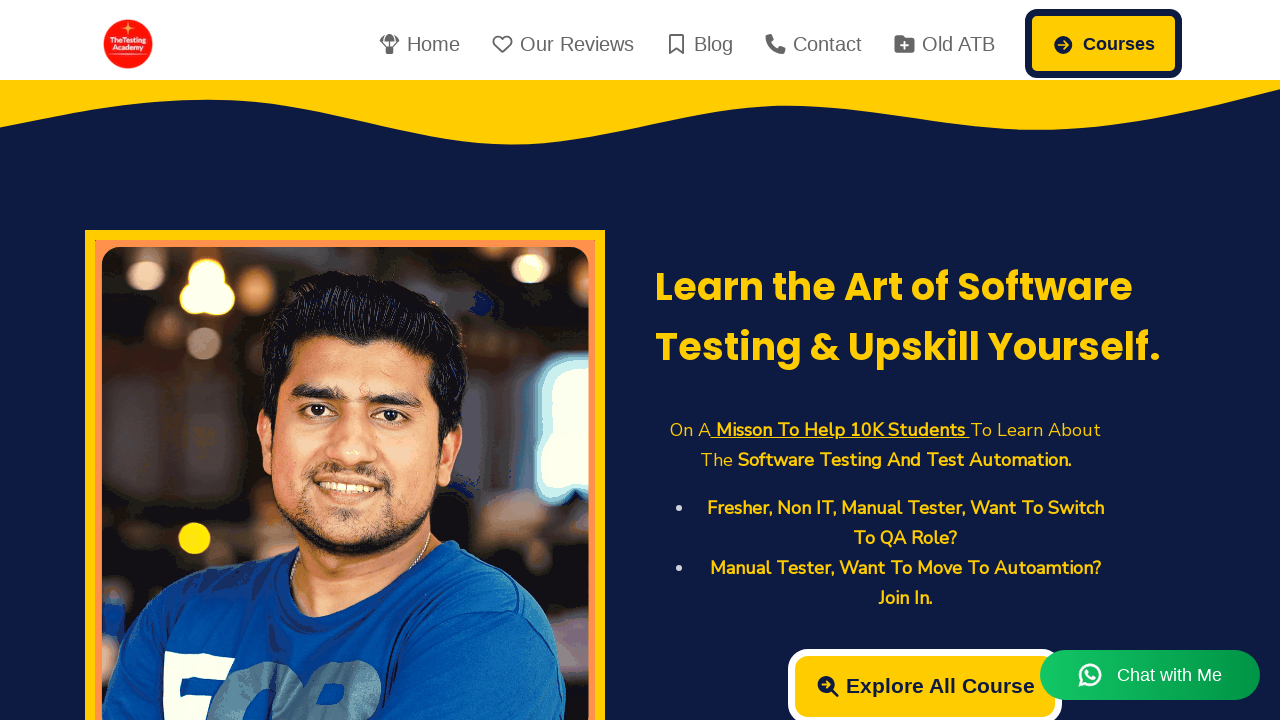

Scrolled down the page using PageDown key
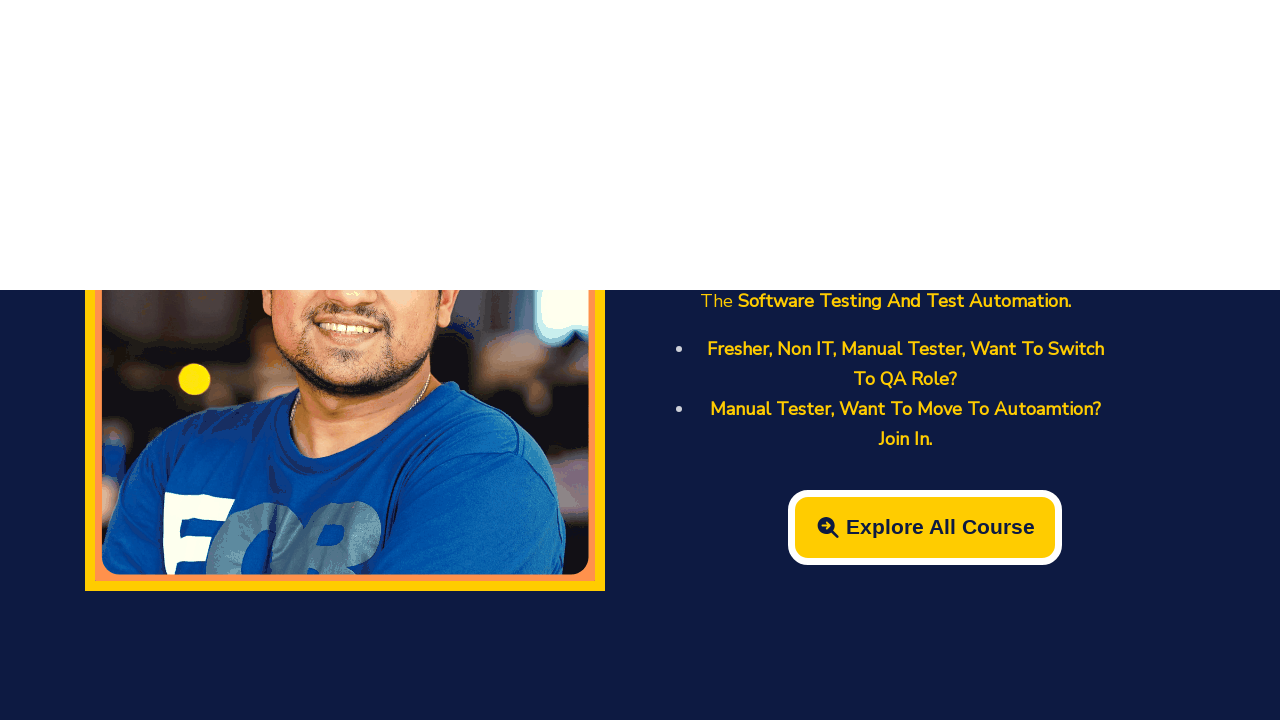

Scrolled back up the page using PageUp key
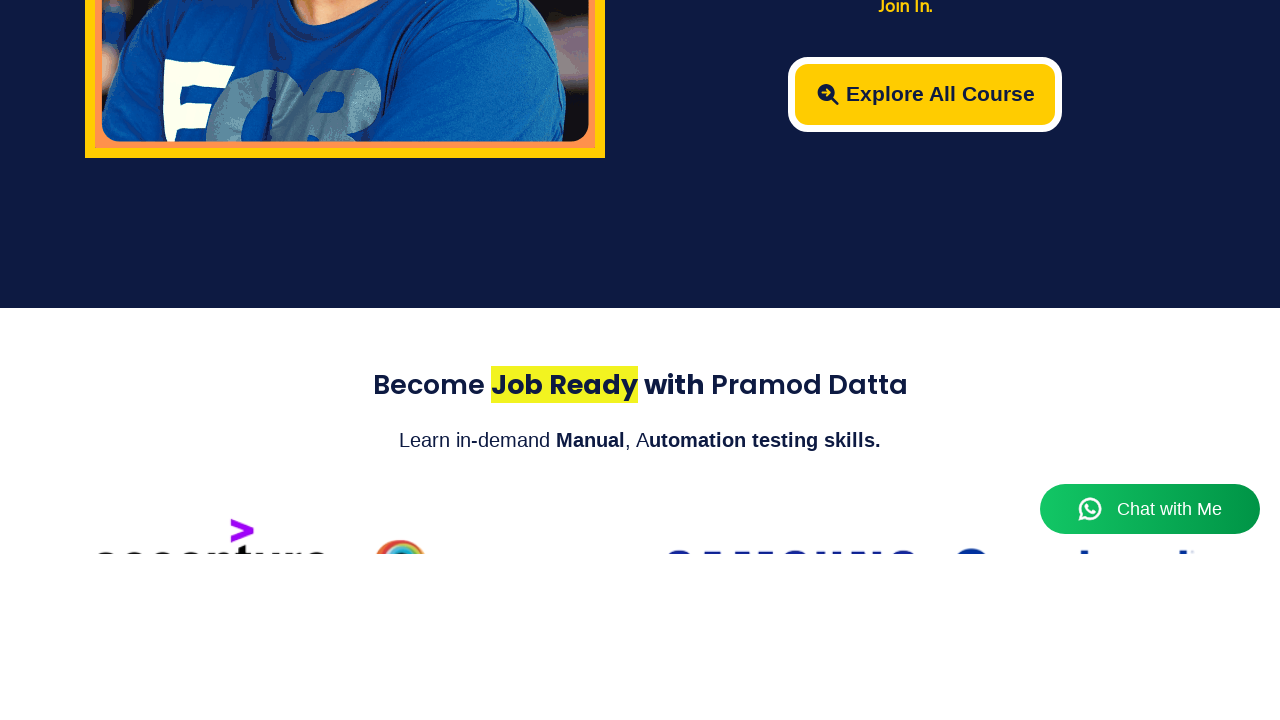

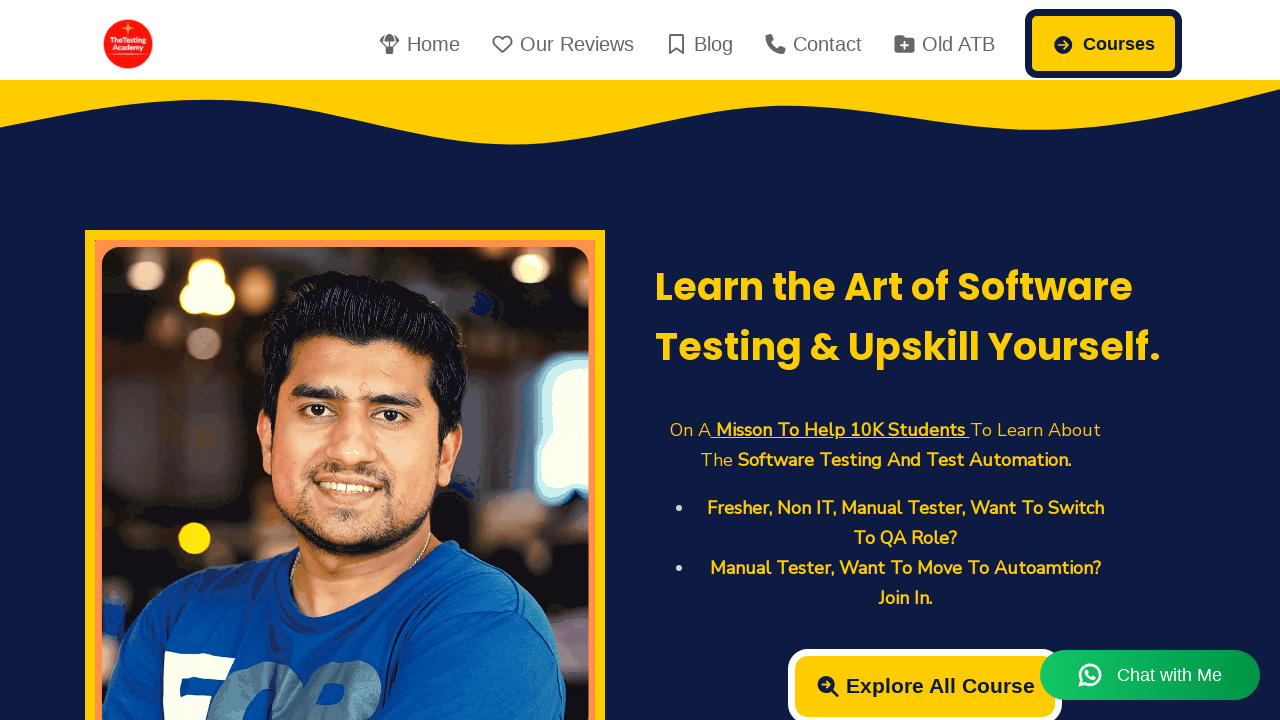